Tests switching between All, Active, and Completed filters

Starting URL: https://demo.playwright.dev/todomvc

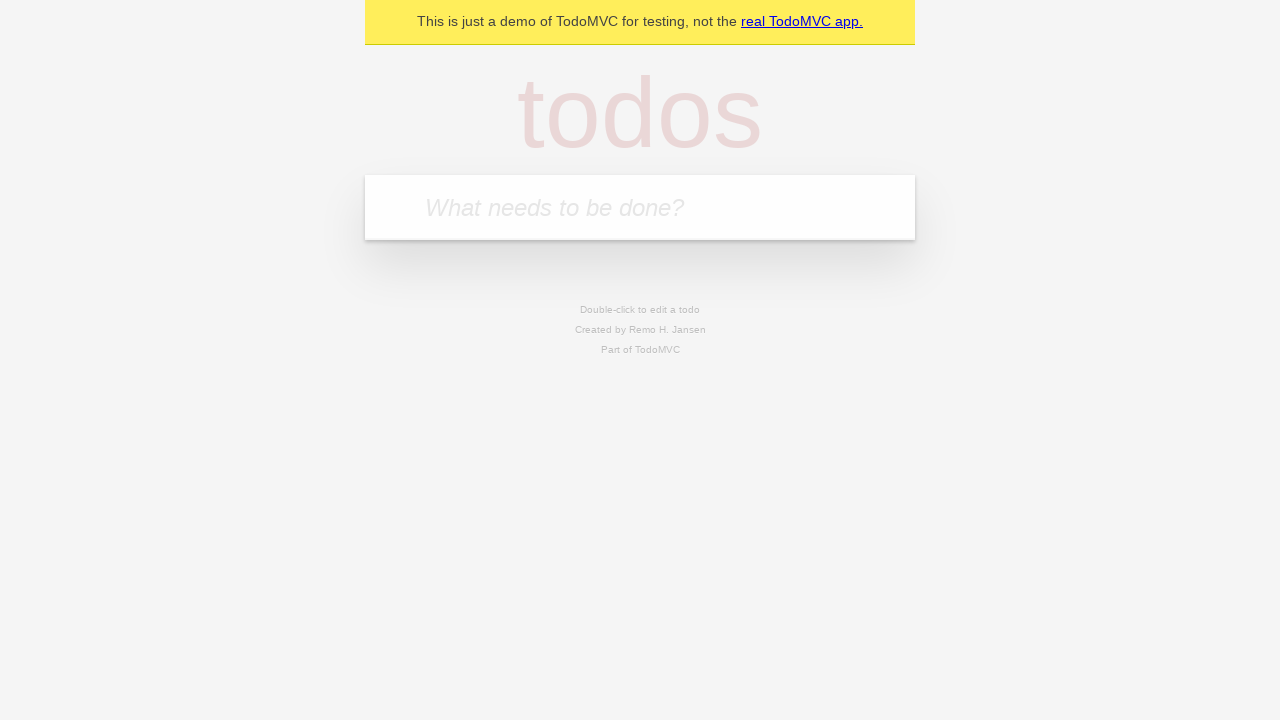

Filled todo input with 'buy some cheese' on input[placeholder='What needs to be done?']
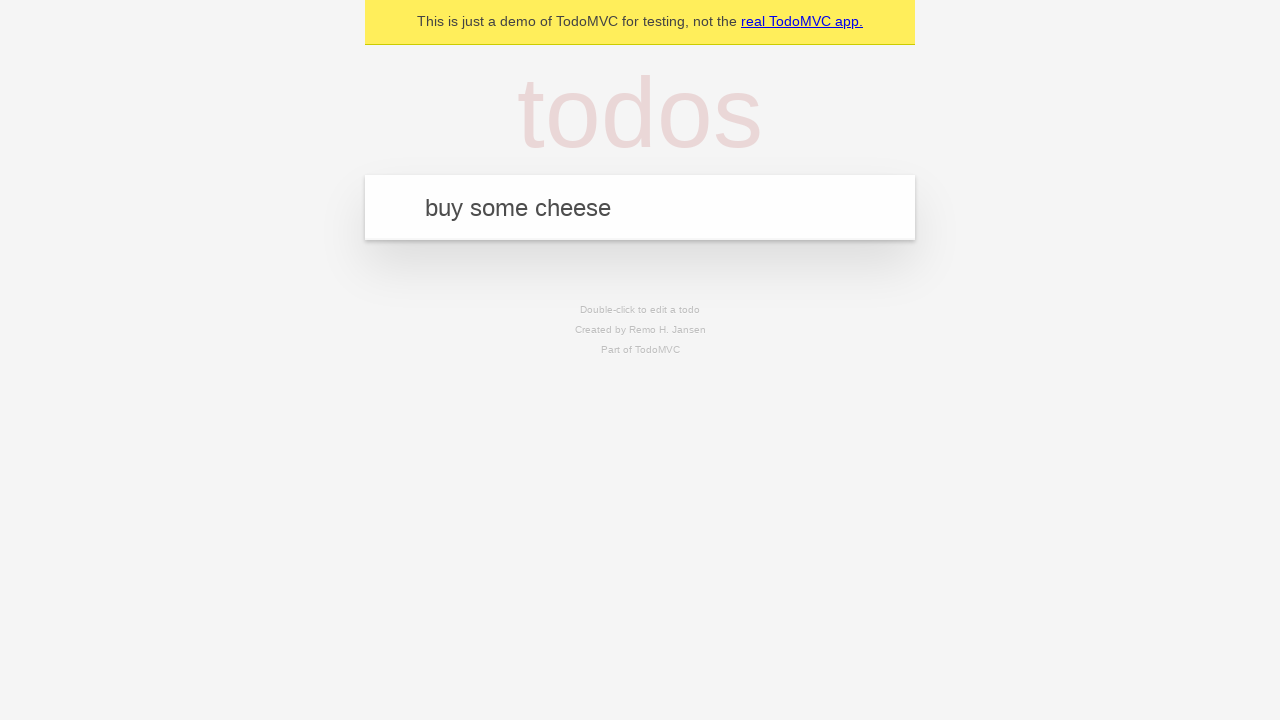

Pressed Enter to add first todo 'buy some cheese' on input[placeholder='What needs to be done?']
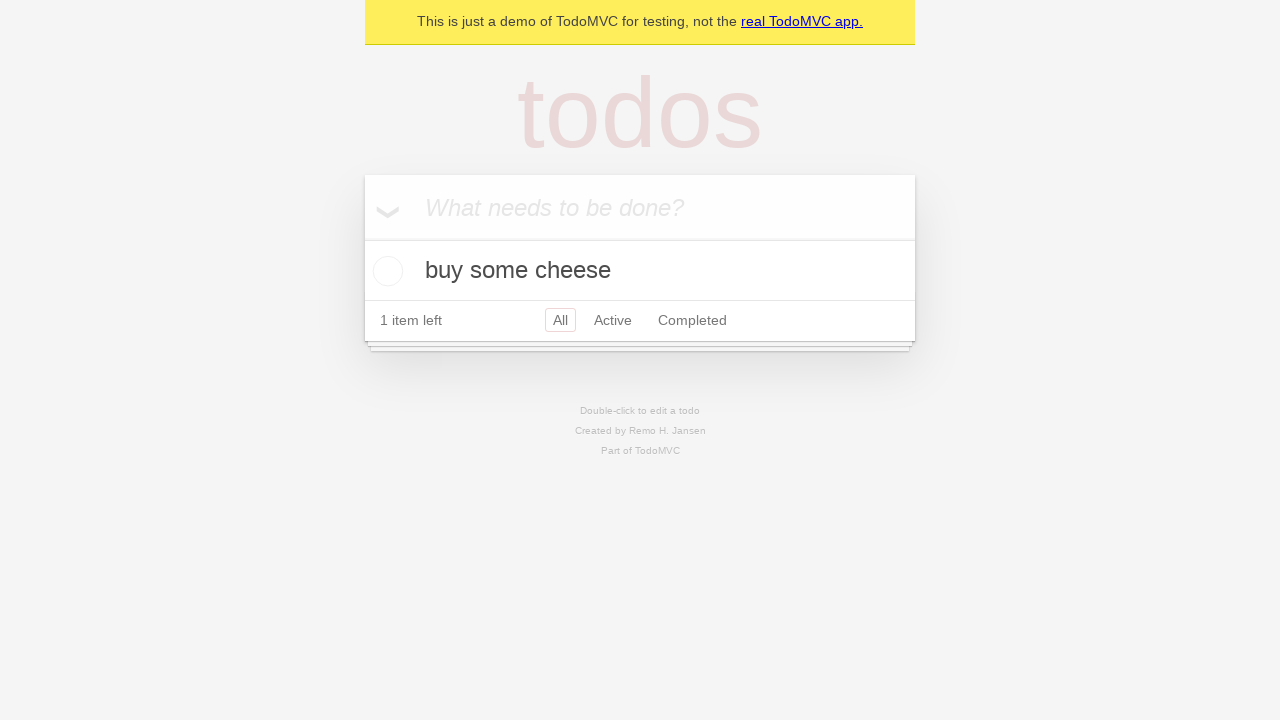

Filled todo input with 'feed the cat' on input[placeholder='What needs to be done?']
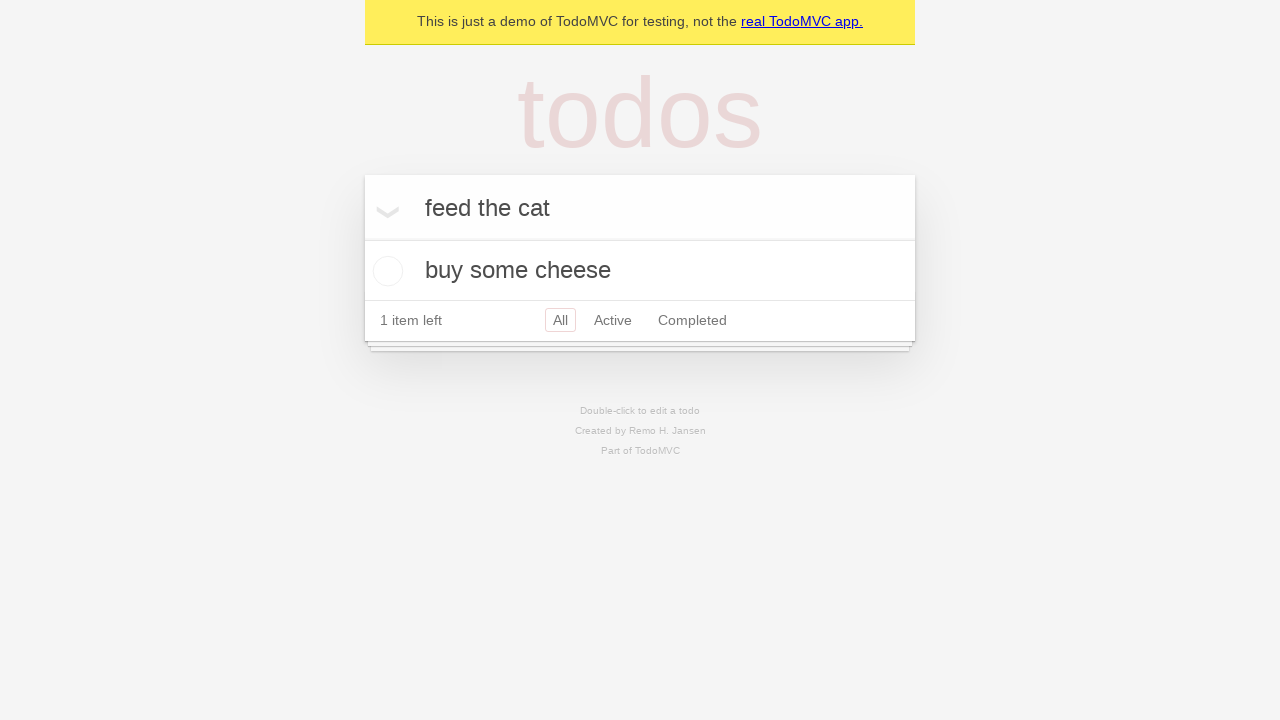

Pressed Enter to add second todo 'feed the cat' on input[placeholder='What needs to be done?']
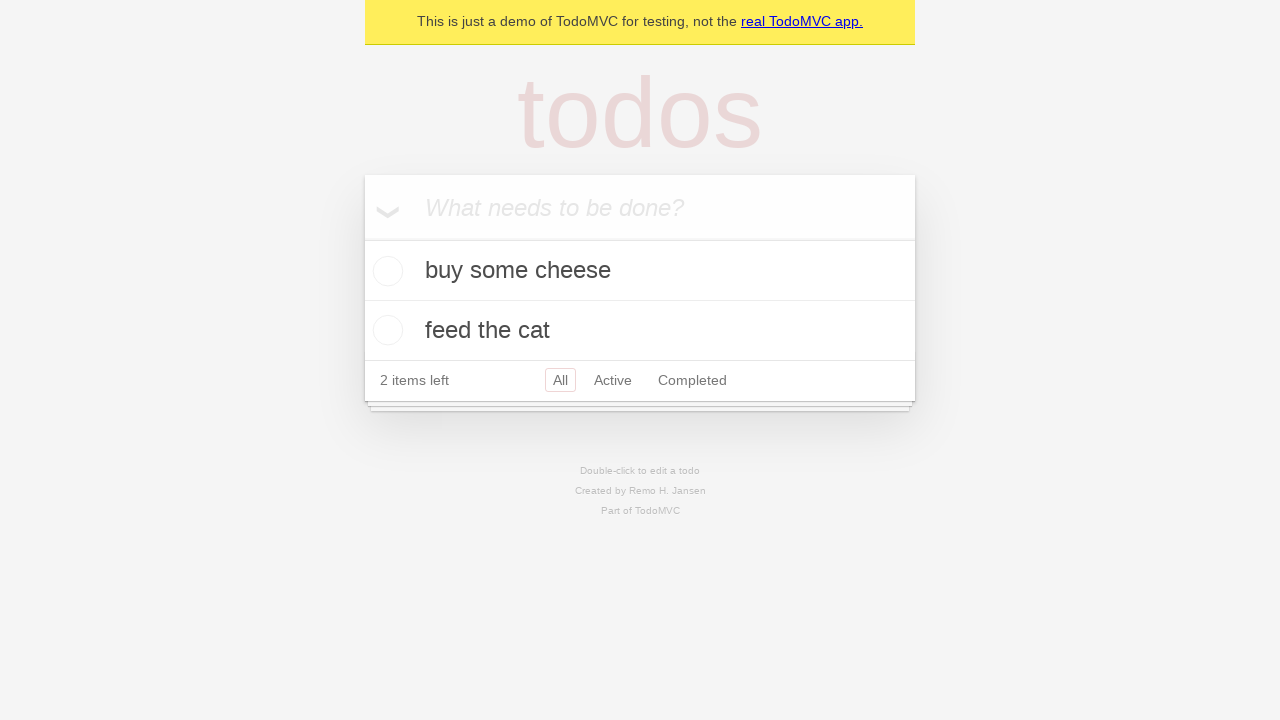

Filled todo input with 'book a doctors appointment' on input[placeholder='What needs to be done?']
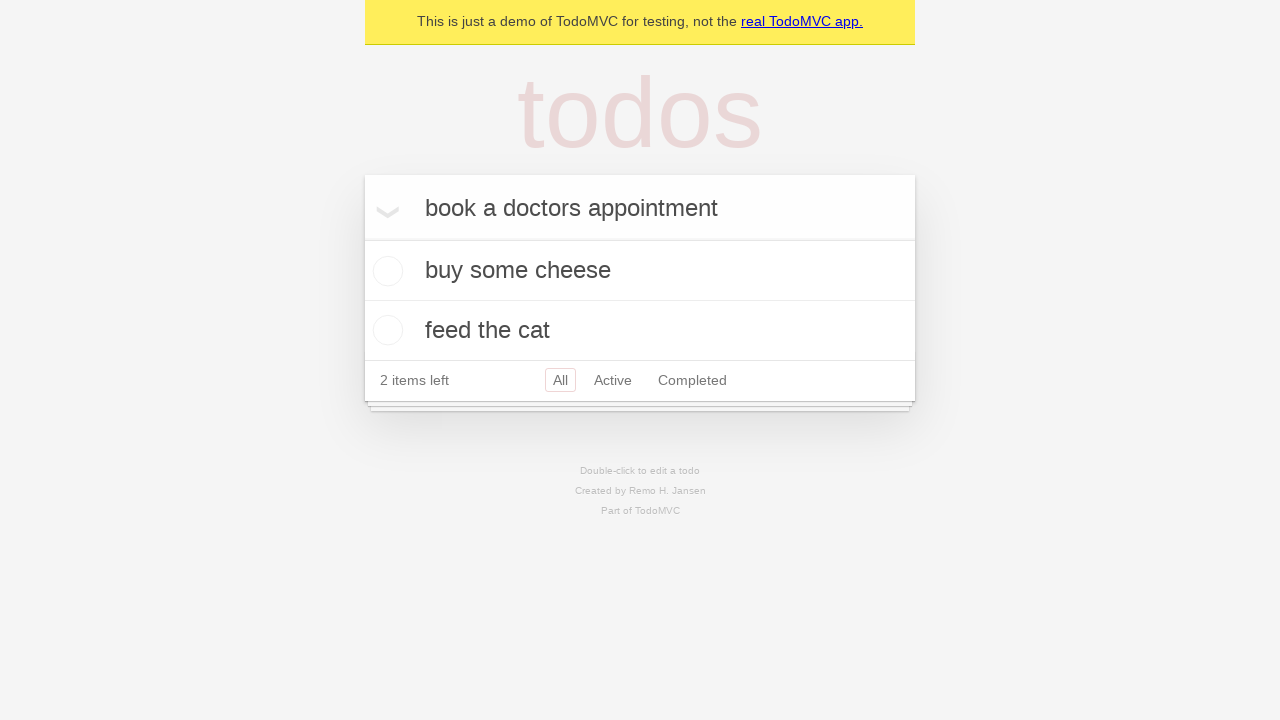

Pressed Enter to add third todo 'book a doctors appointment' on input[placeholder='What needs to be done?']
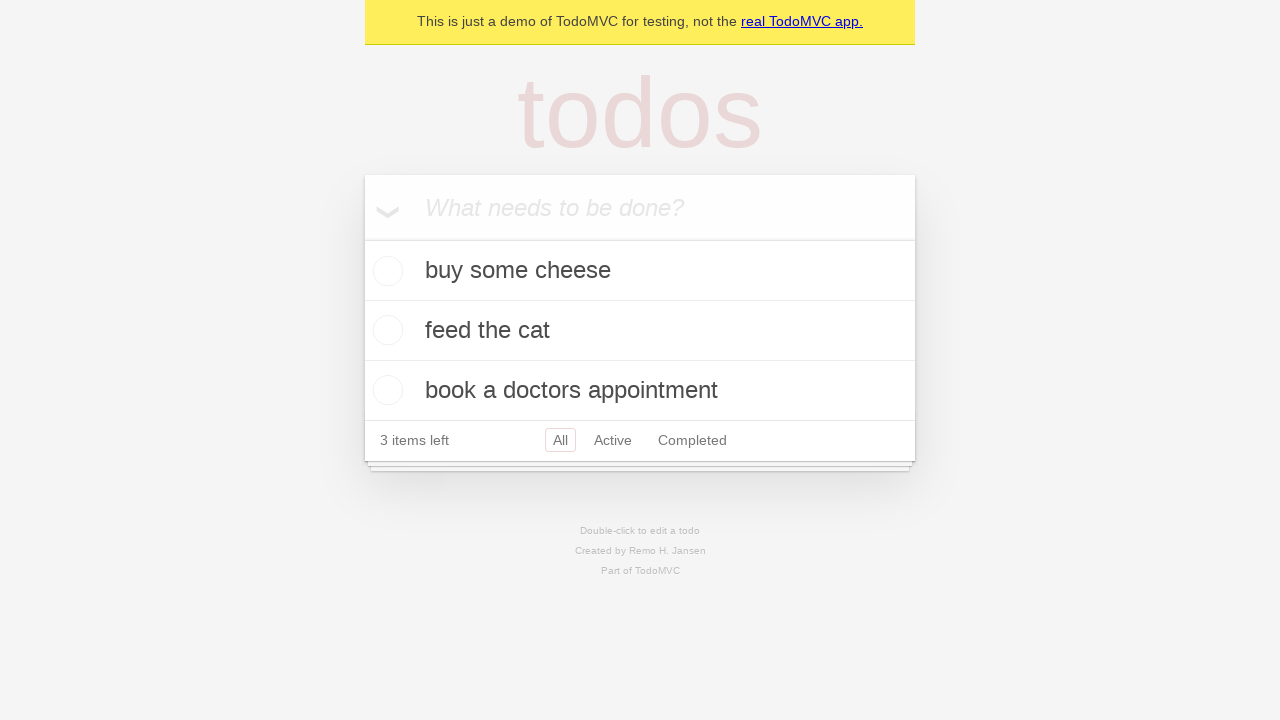

Checked the second todo item 'feed the cat' at (385, 330) on [data-testid='todo-item']:nth-child(2) input[type='checkbox']
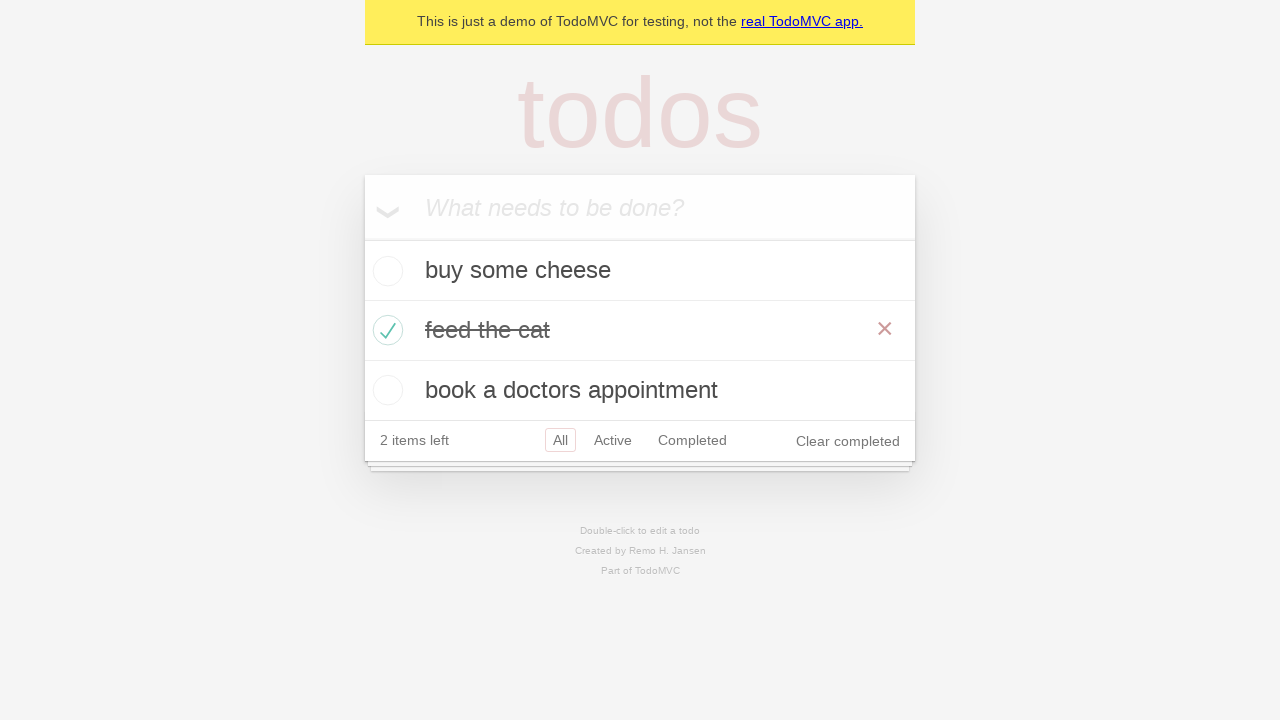

Clicked Active filter to show only active todos at (613, 440) on a:has-text('Active')
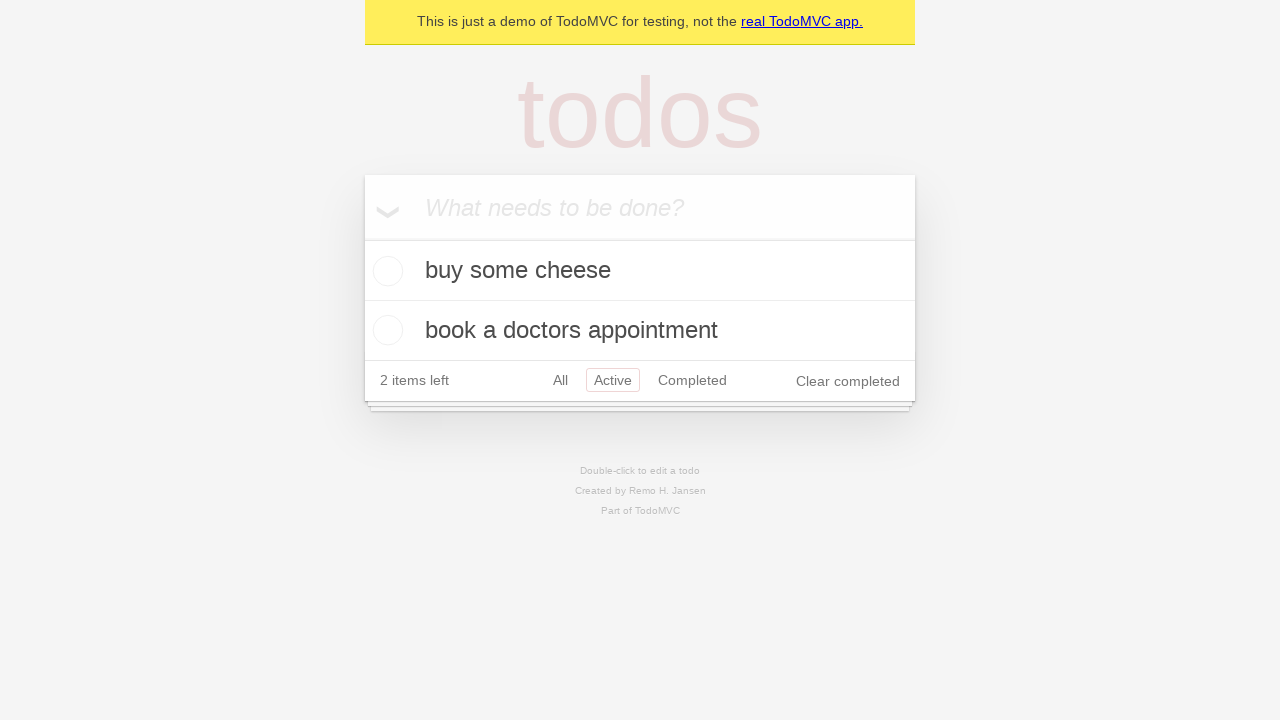

Clicked Completed filter to show only completed todos at (692, 380) on a:has-text('Completed')
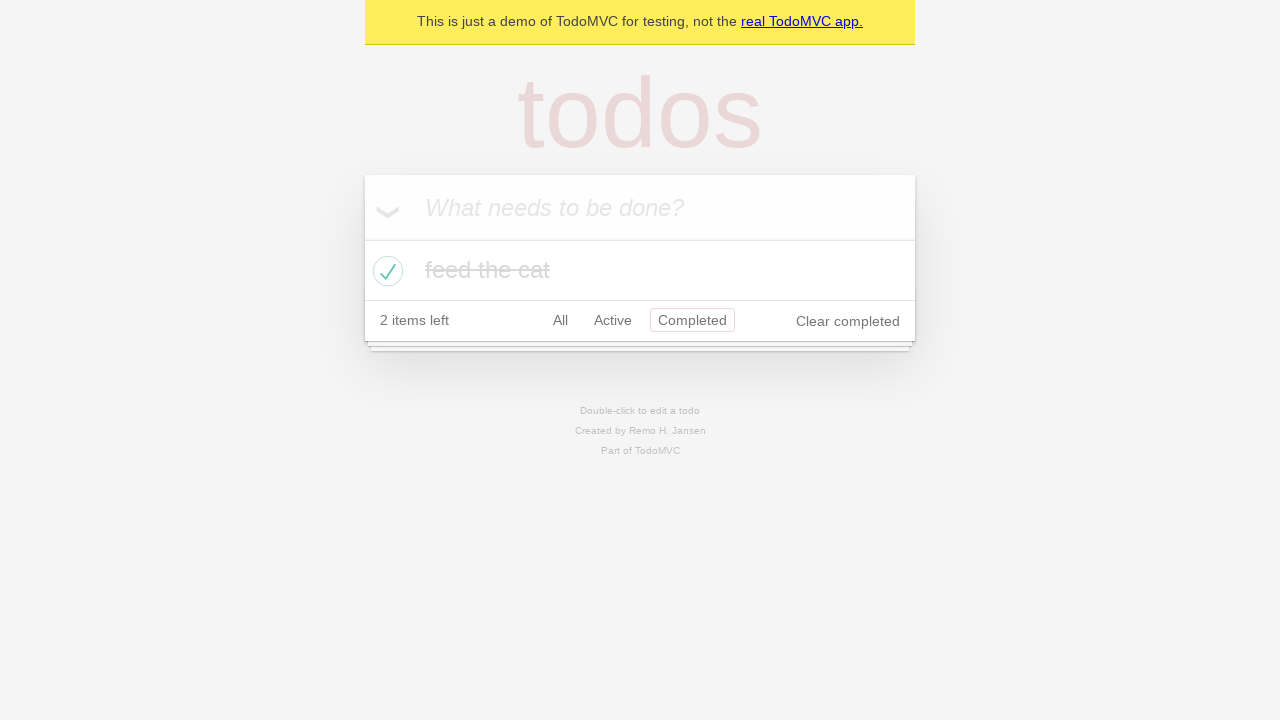

Clicked All filter to display all items at (560, 320) on a:has-text('All')
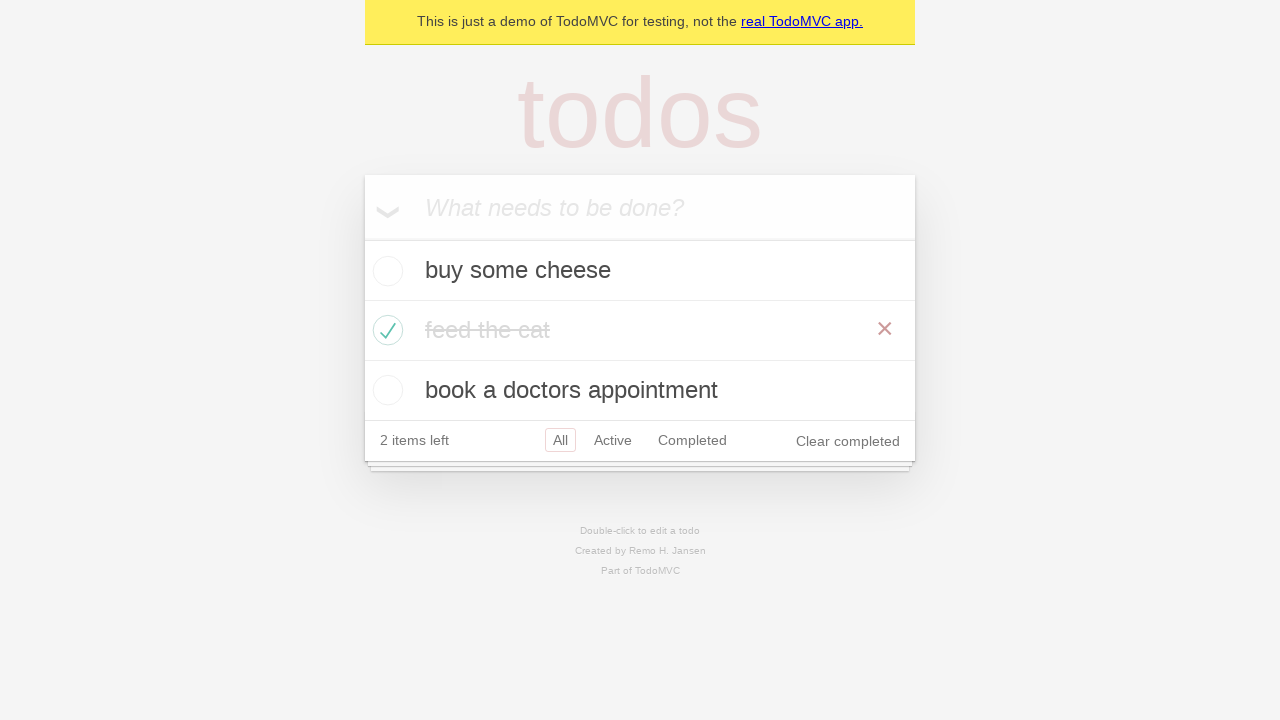

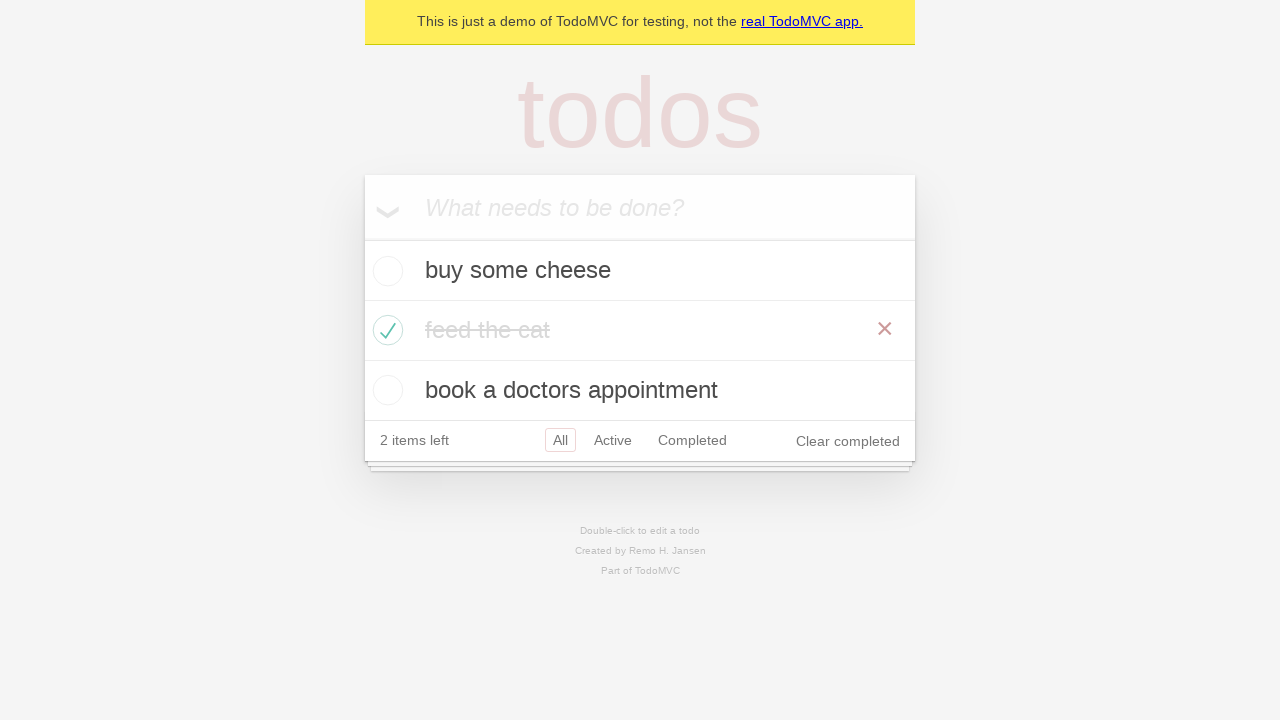